Tests a Rehau floor heating calculator by filling in floor dimensions (width and length), selecting room type and heating type from dropdowns, entering heating losses, clicking calculate, and verifying the calculated cable power results.

Starting URL: https://kermi-fko.ru/raschety/Calc-Rehau-Solelec.aspx

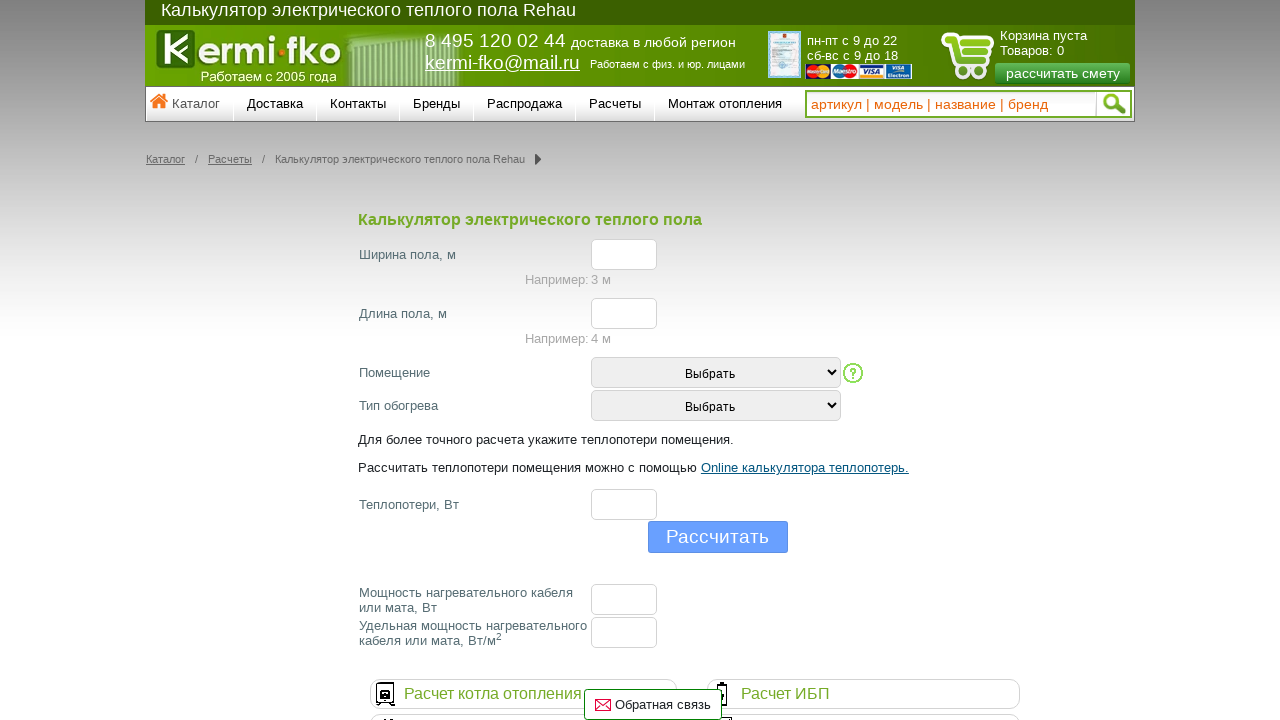

Filled floor width with '5' on #el_f_width
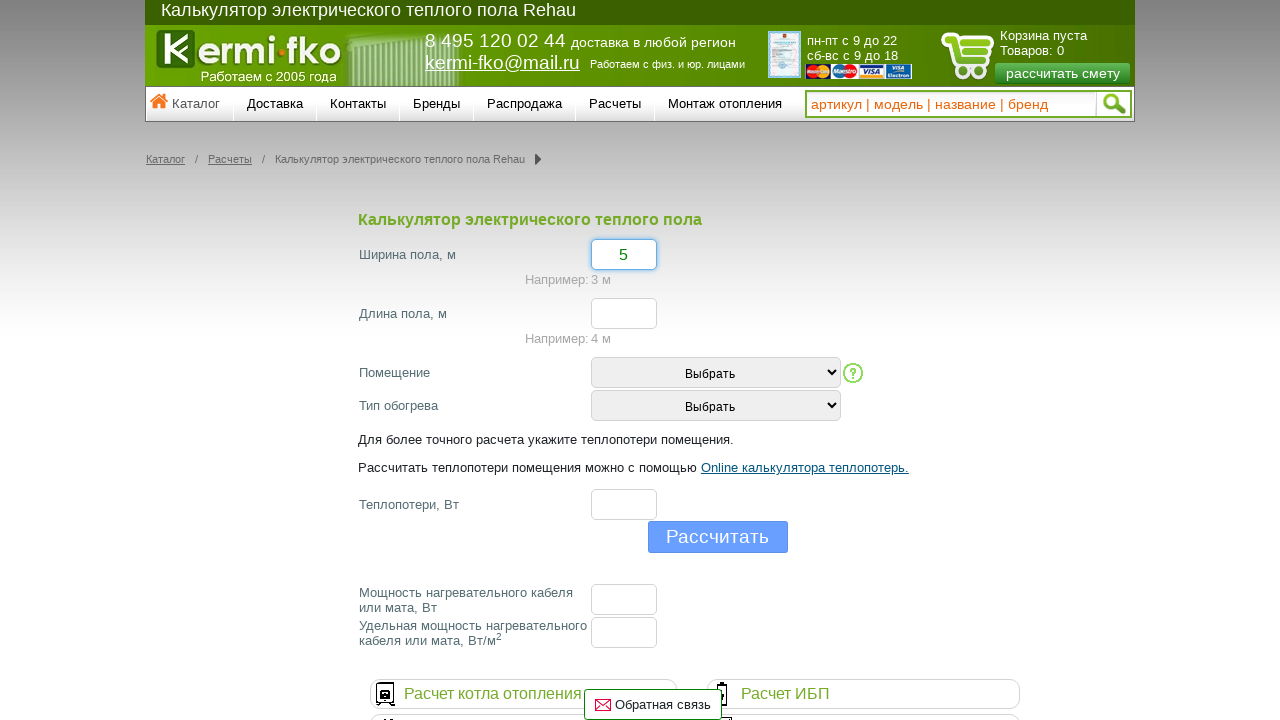

Filled floor length with '7' on #el_f_lenght
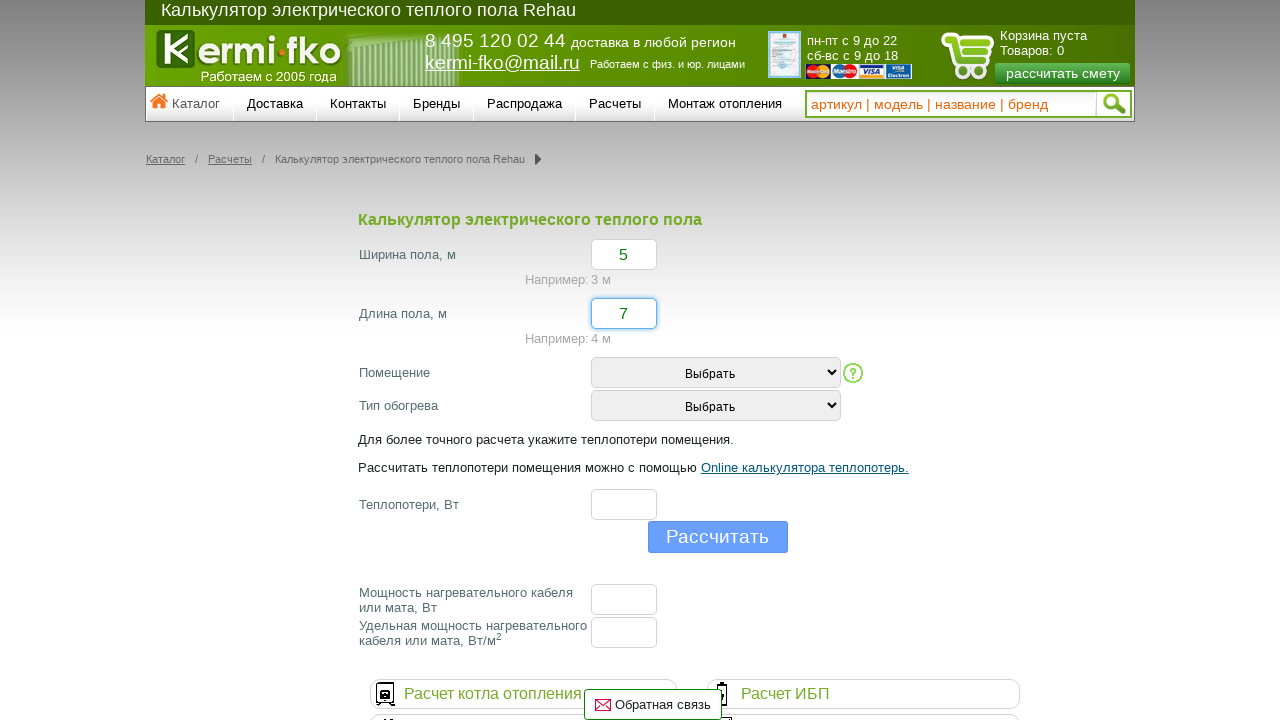

Selected room type with value '2' on #room_type
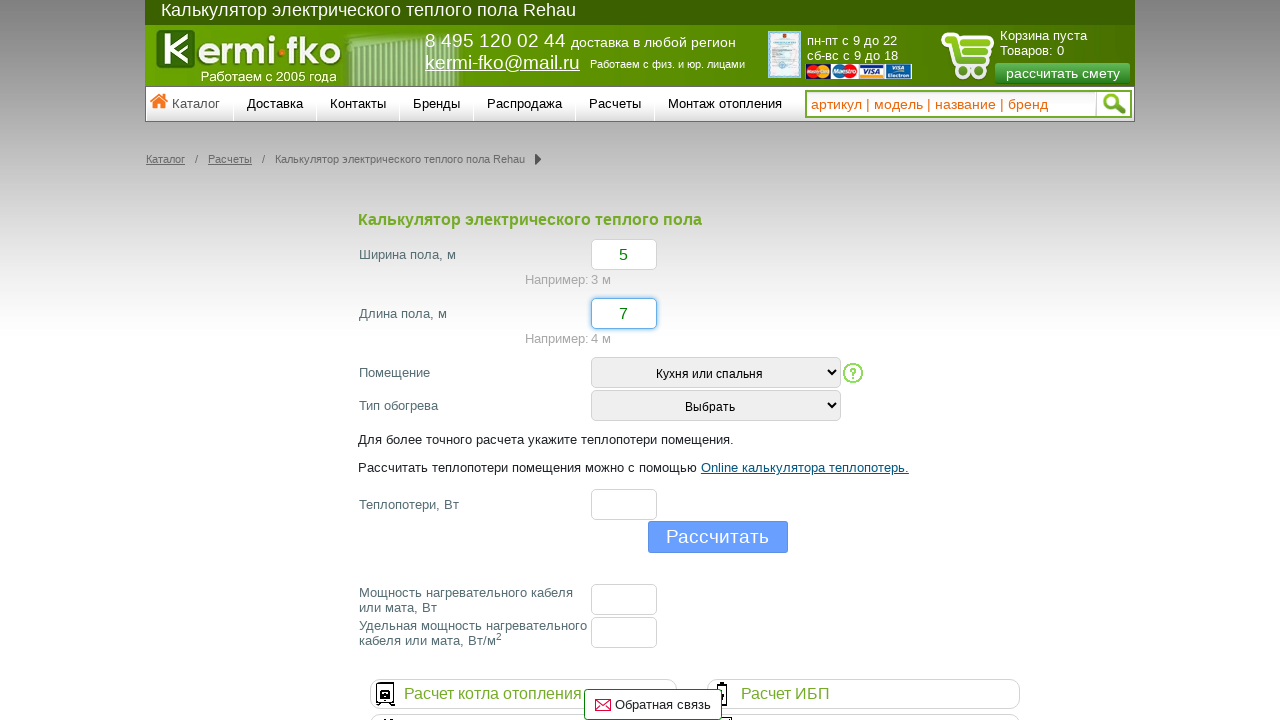

Selected room type 'Остекленная лоджия или теплый балкон' on #room_type
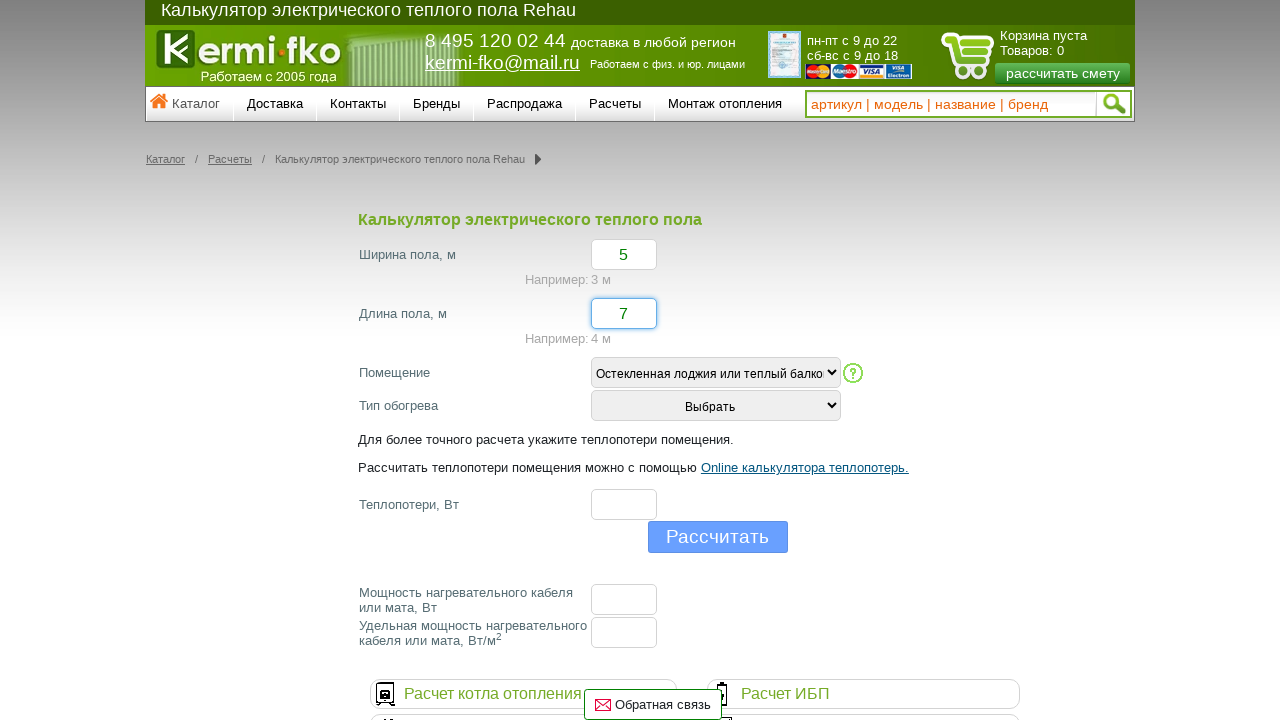

Selected room type with value '3' on #room_type
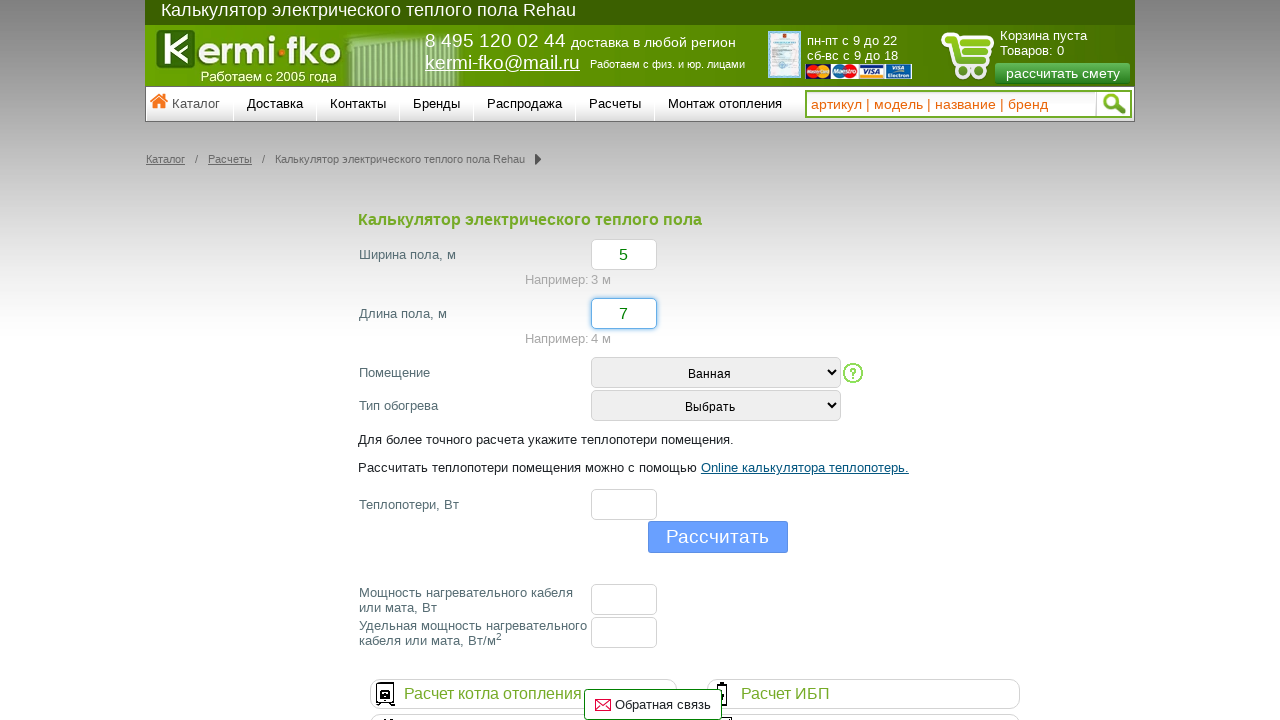

Selected heating type 'Основное отопление' on #heating_type
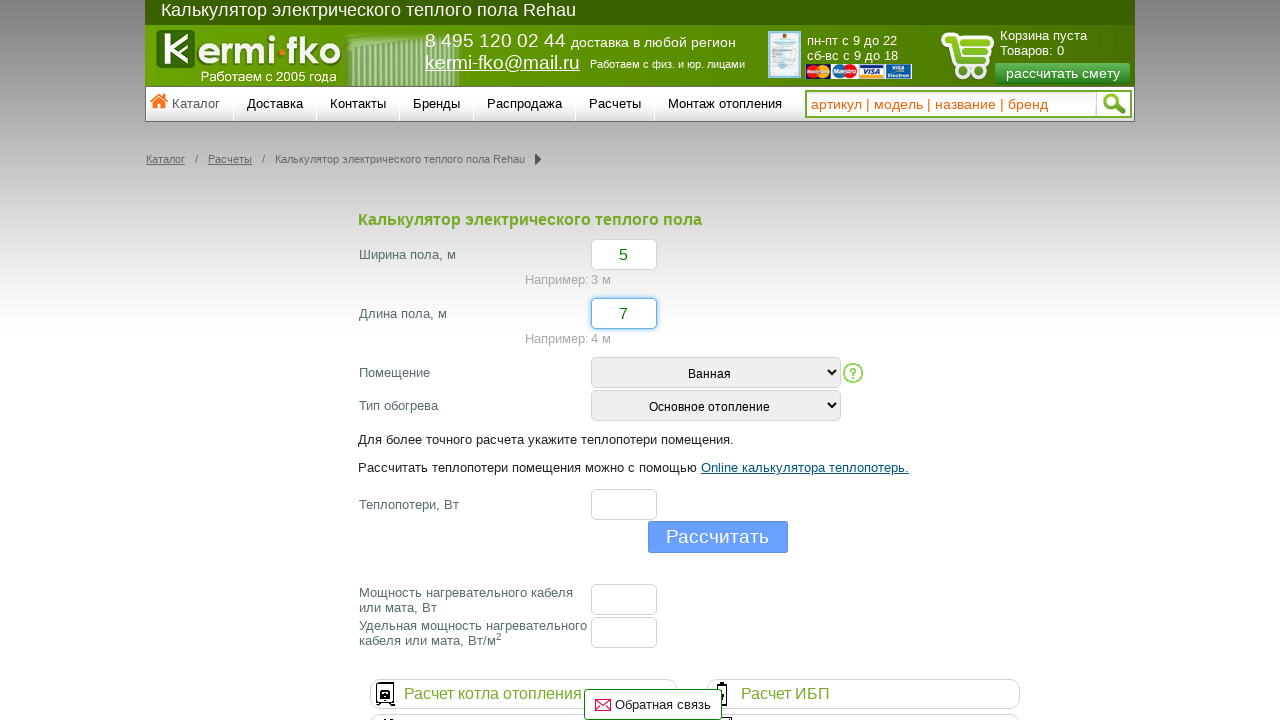

Selected heating type with value '3' on #heating_type
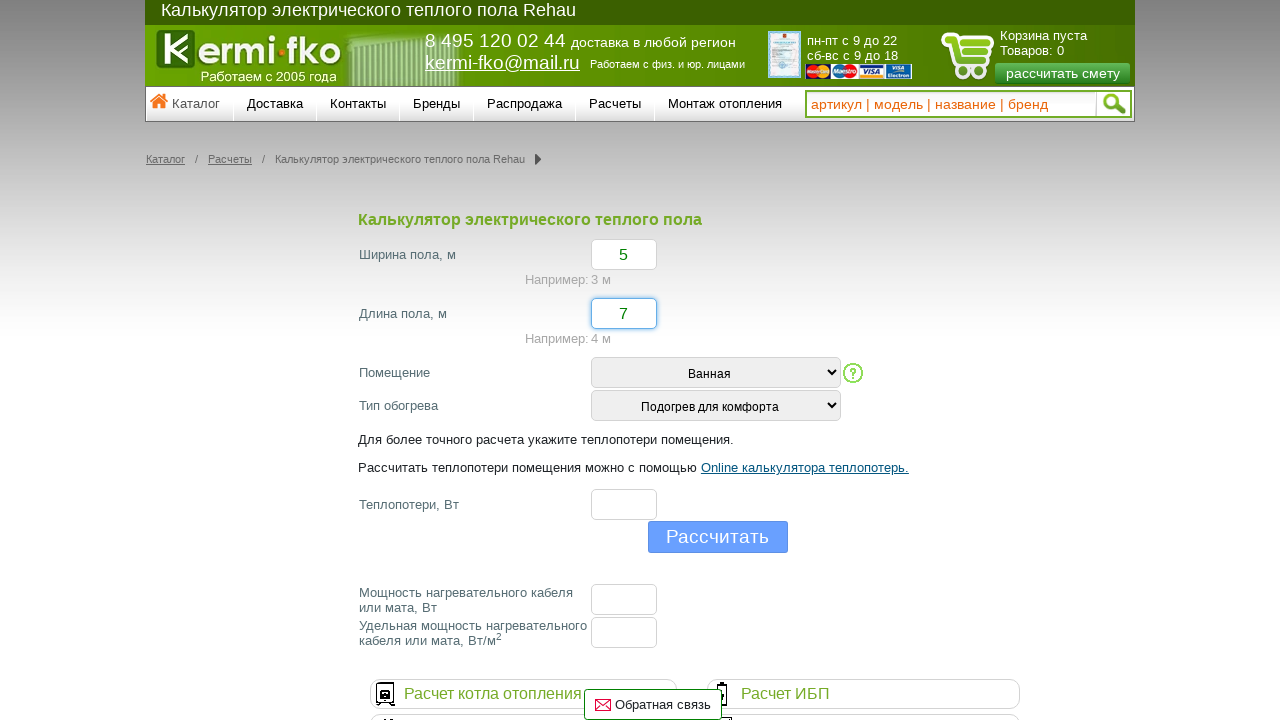

Filled heating losses with '23' on #el_f_losses
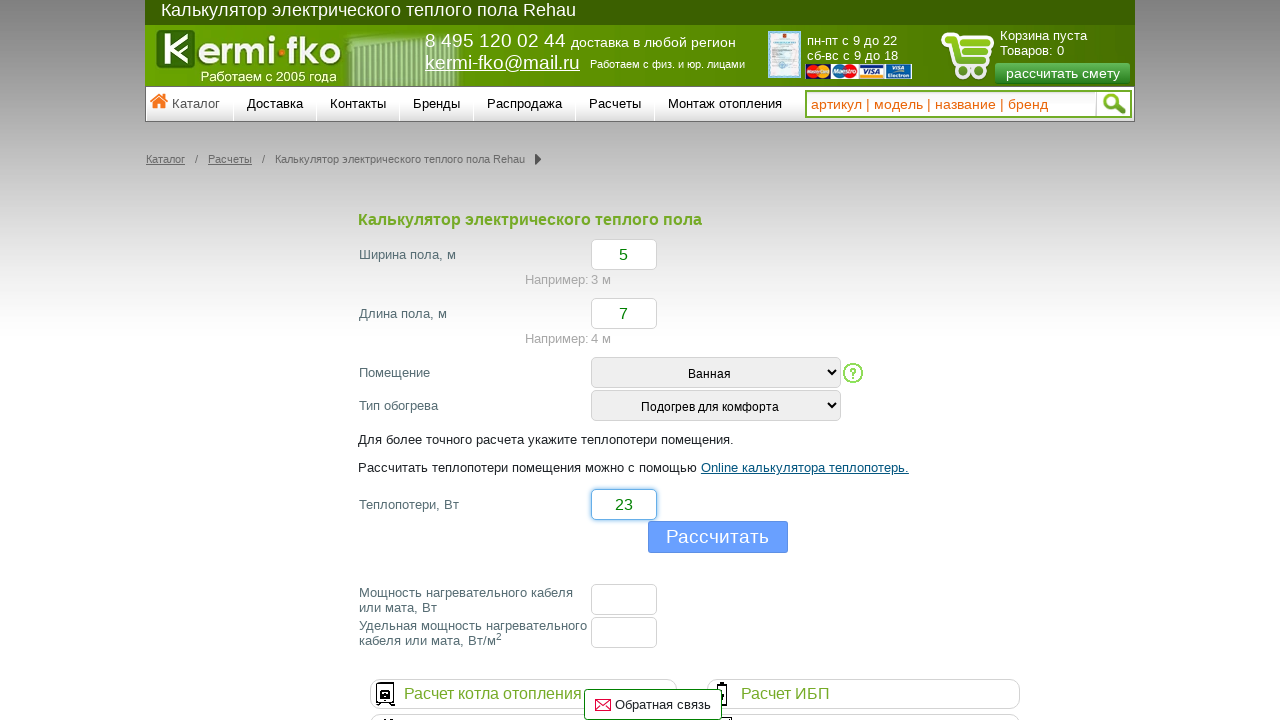

Clicked calculate button at (718, 537) on table + input
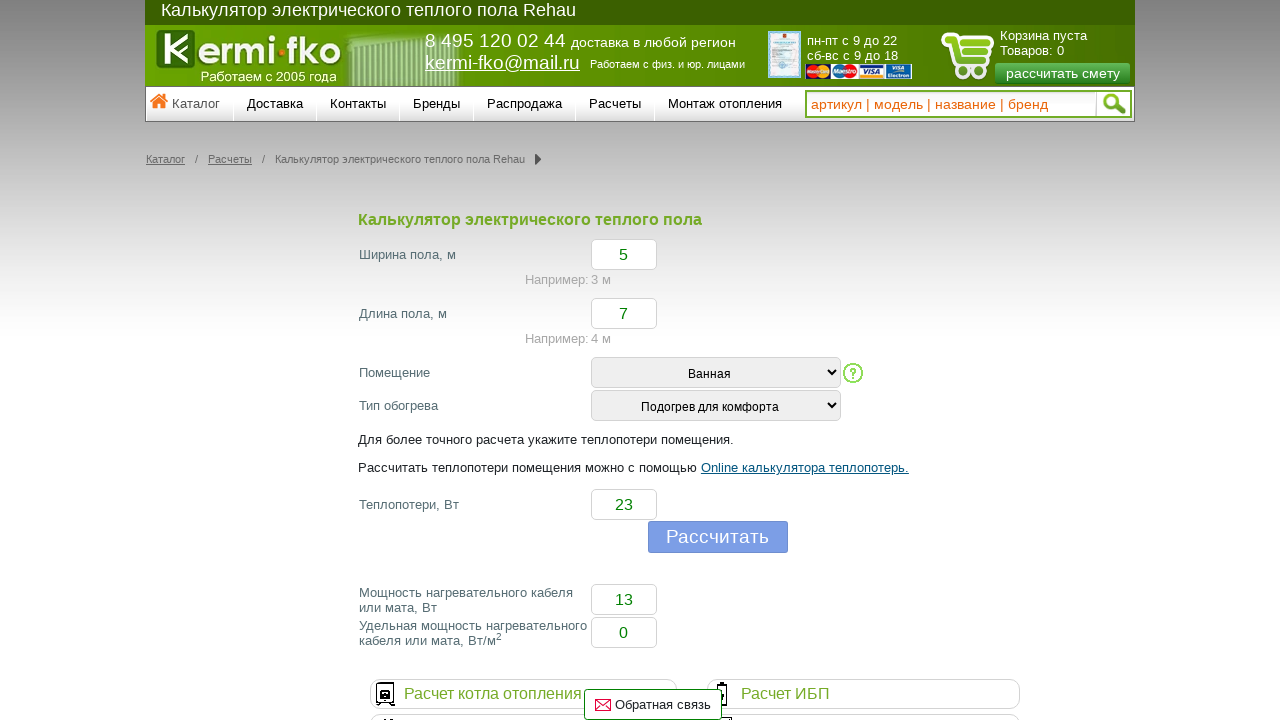

Floor cable power result field loaded
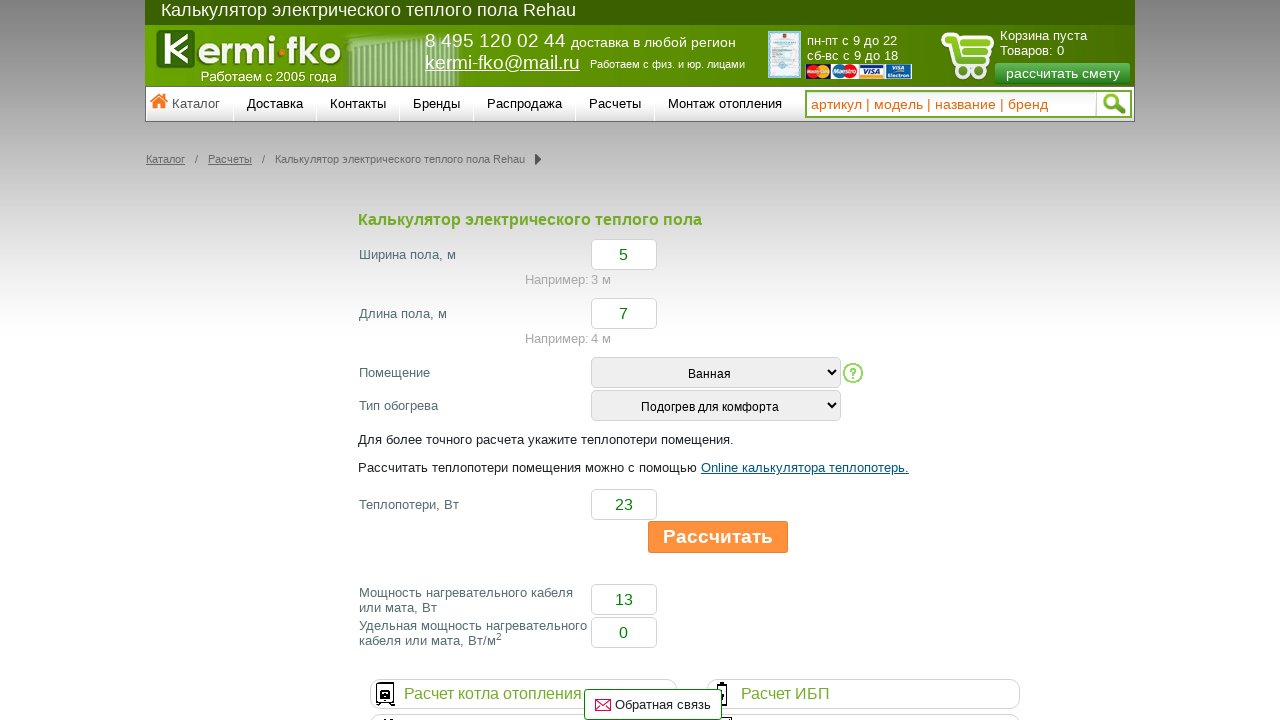

Retrieved floor cable power value
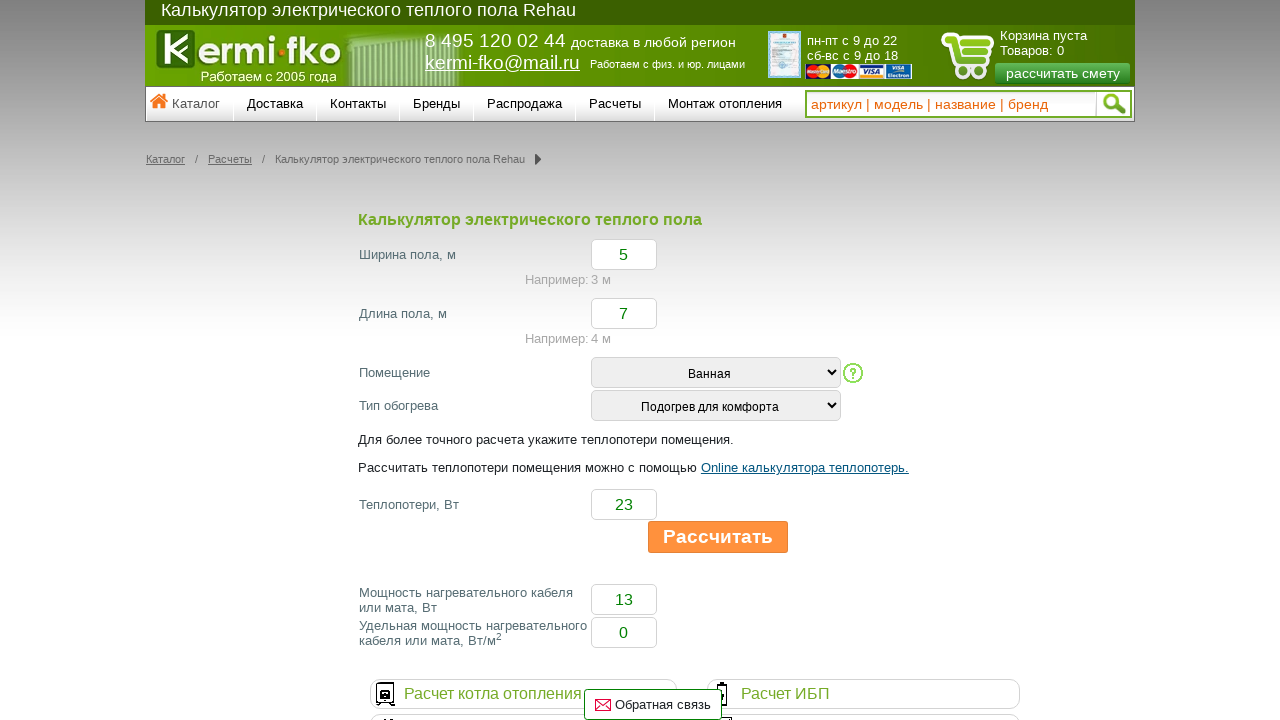

Verified floor cable power equals '13'
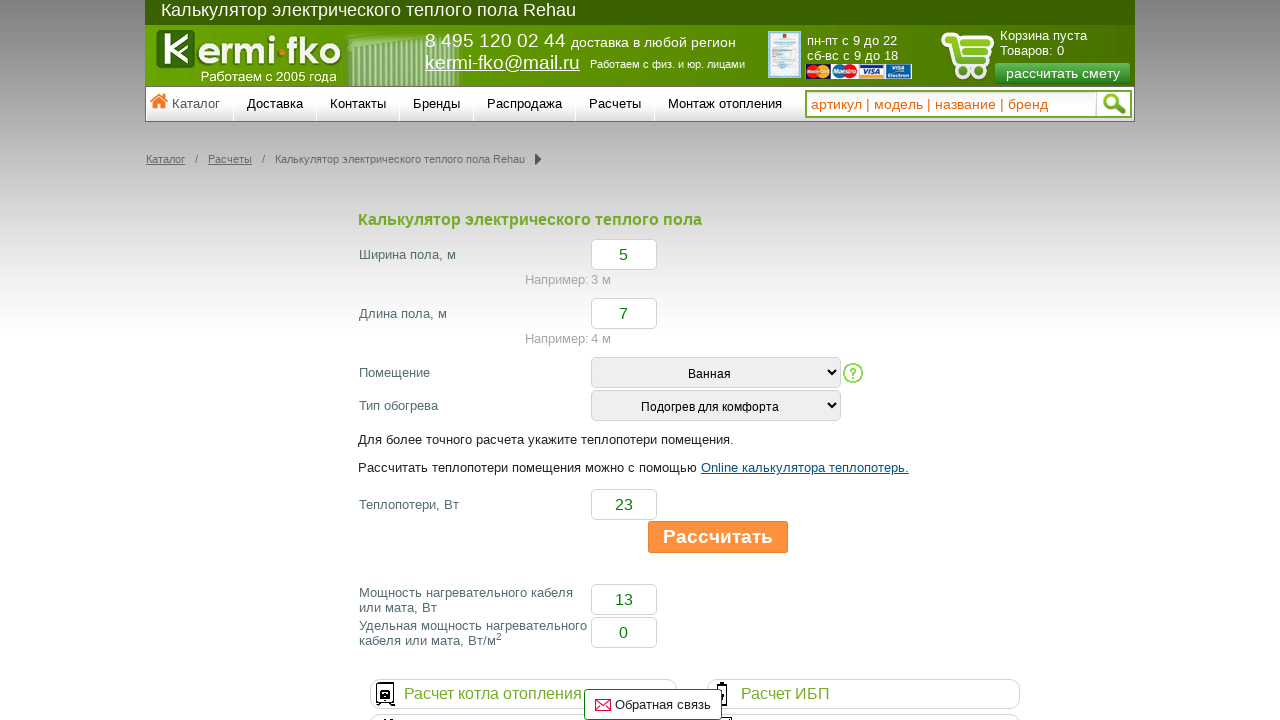

Retrieved specific floor cable power value
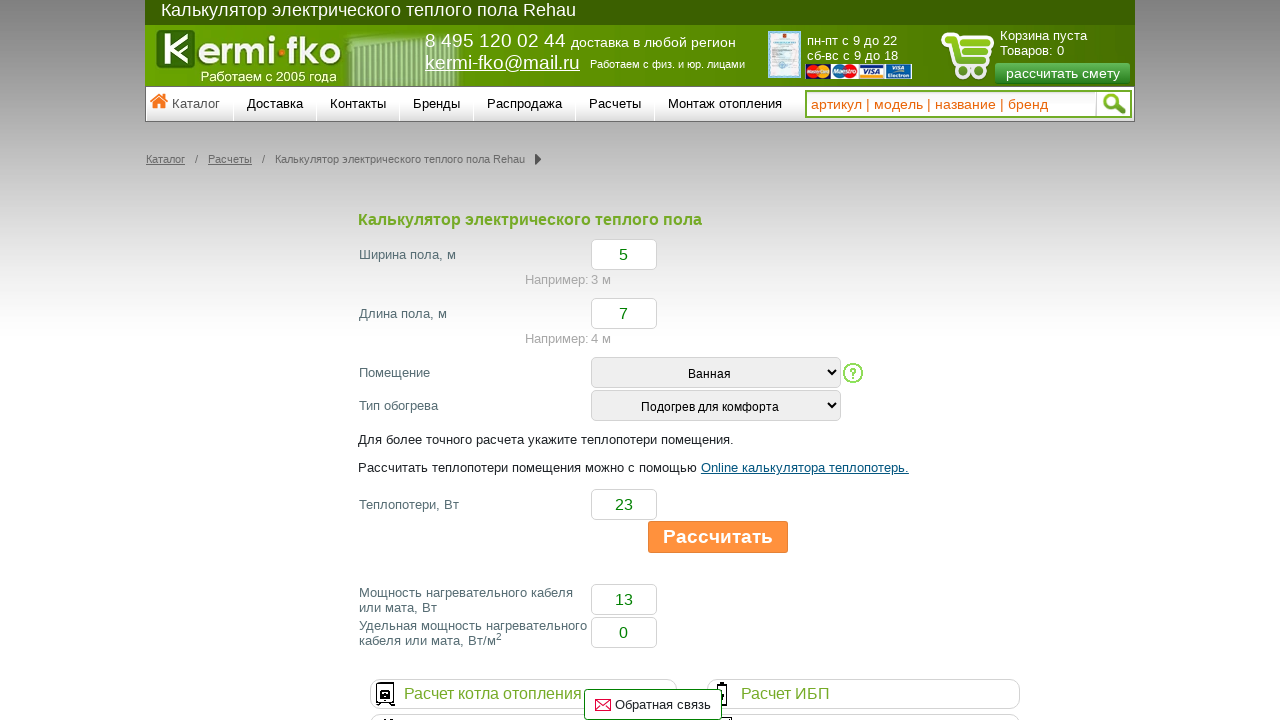

Verified specific floor cable power equals '0'
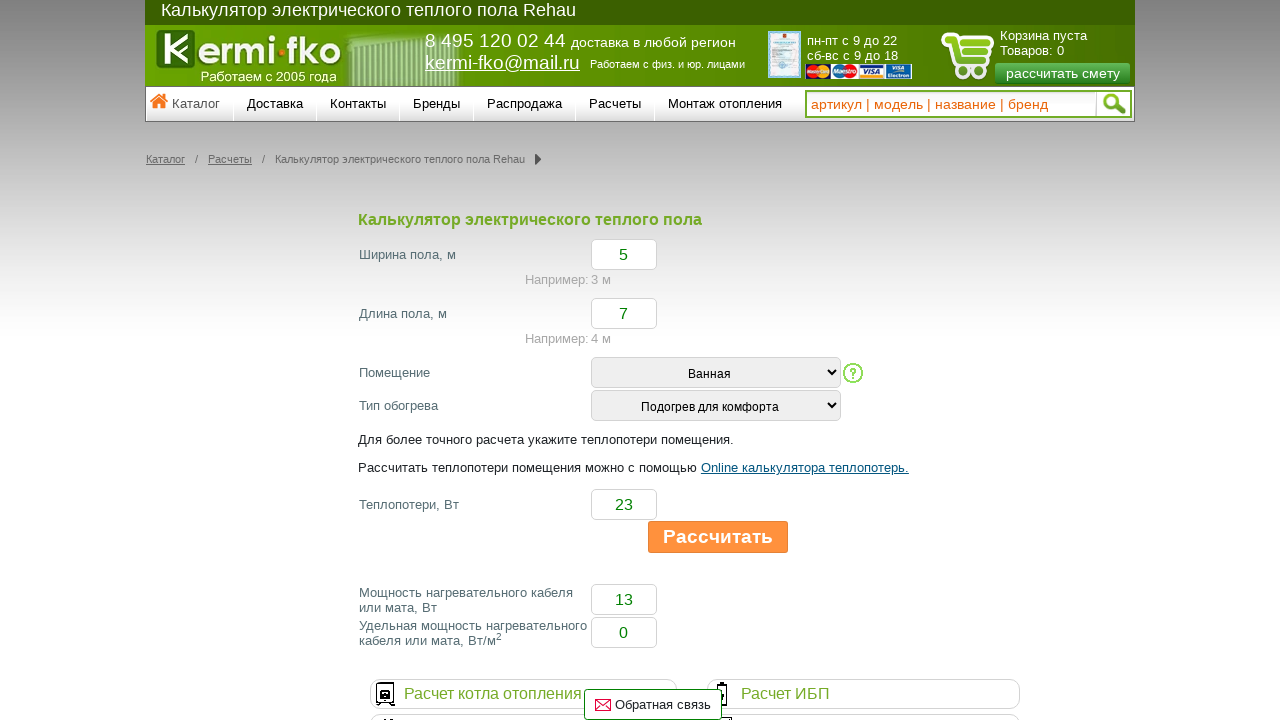

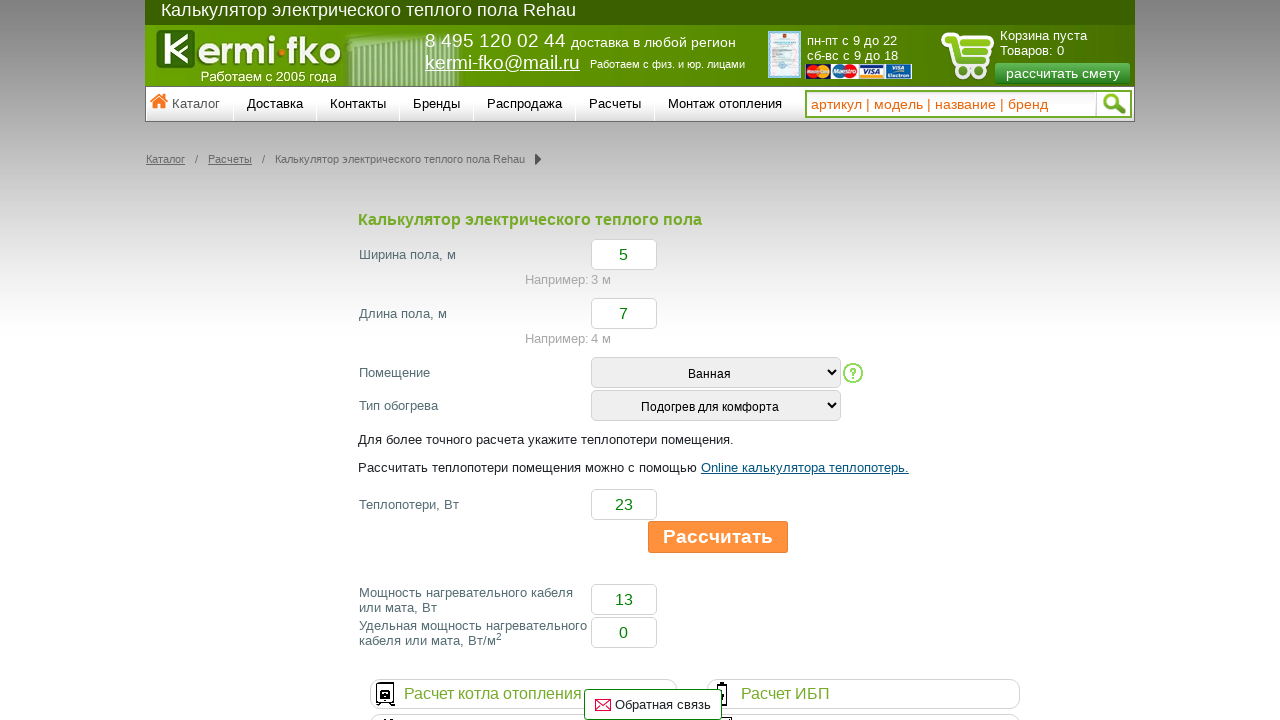